Tests Spec Reporter by clicking on Selenium143 link

Starting URL: http://omayo.blogspot.com

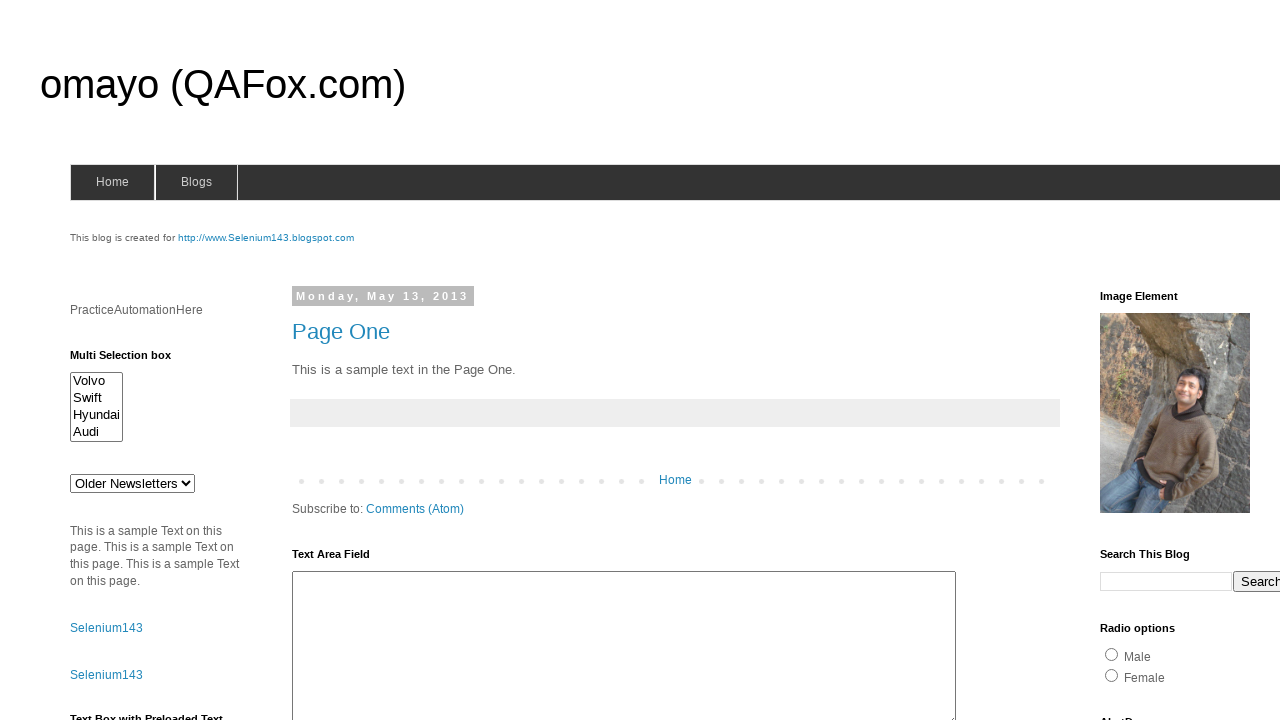

Clicked on Selenium143 link at (106, 628) on a:text-is('Selenium143')
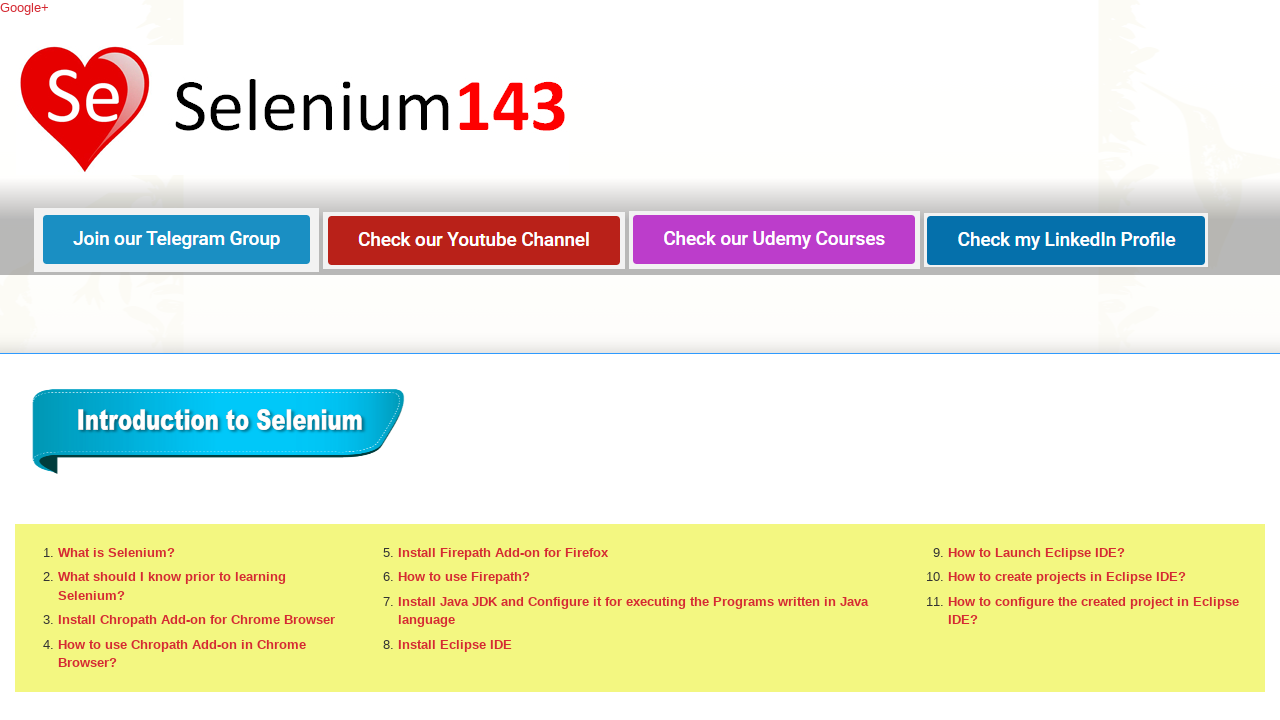

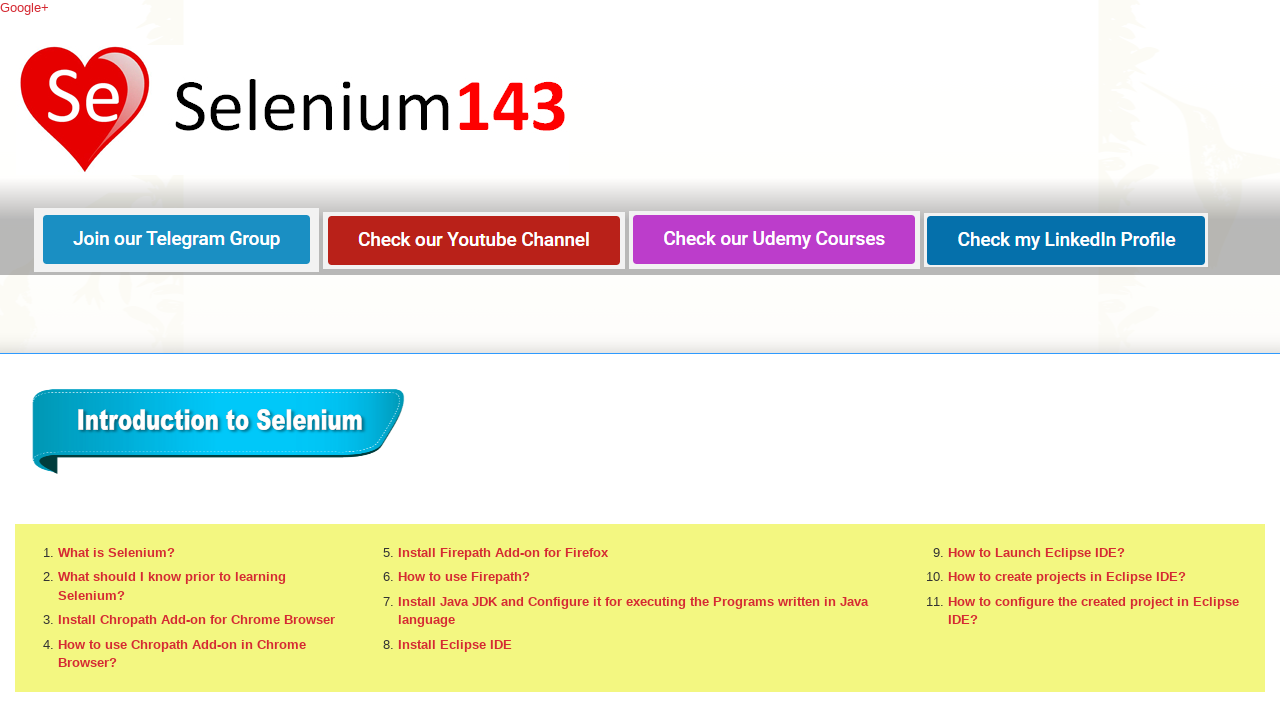